Tests selectable functionality by clicking multiple elements in both list and grid views

Starting URL: https://www.tutorialspoint.com/selenium/practice/sortable.php#

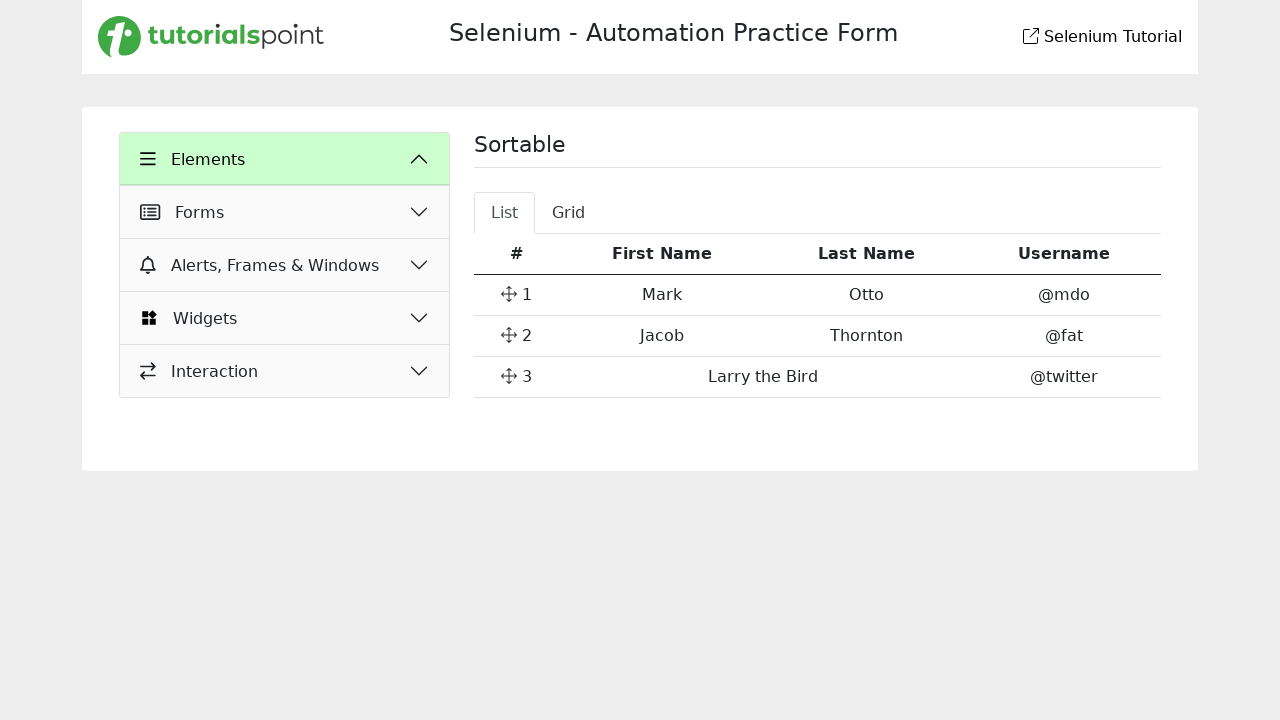

Clicked Interaction dropdown menu at (285, 371) on xpath=//button[normalize-space()='Interaction']
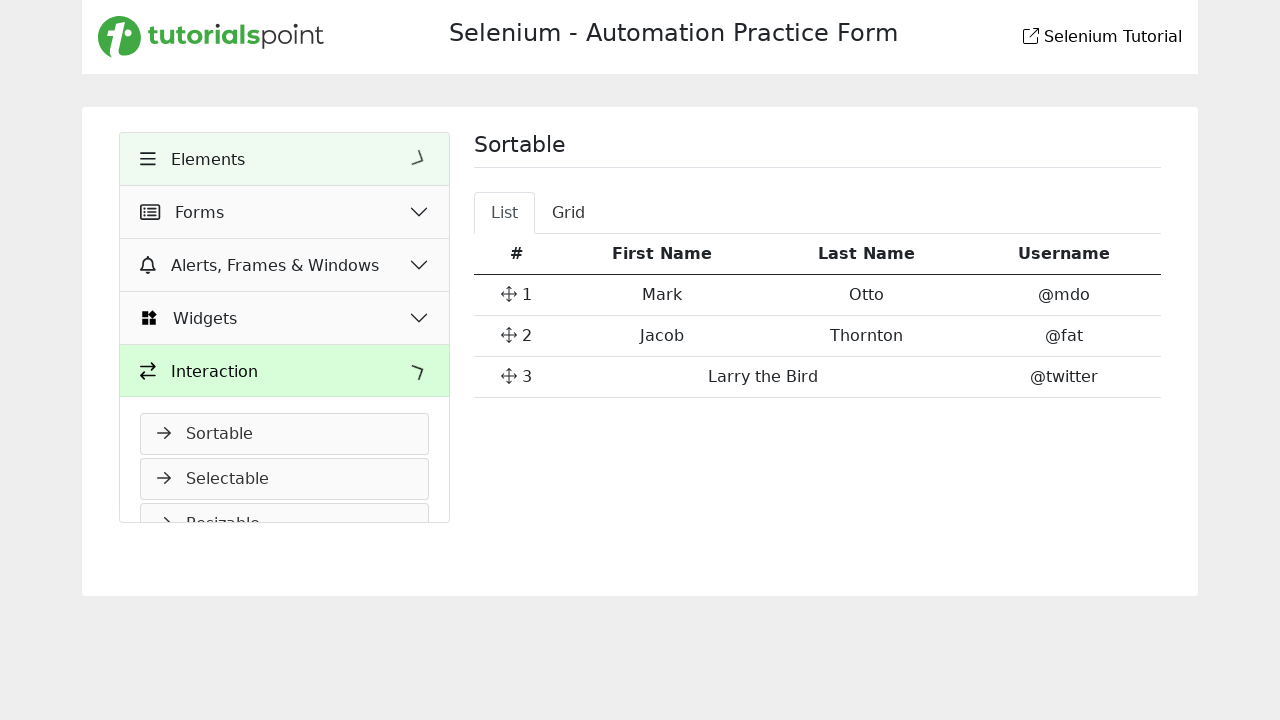

Clicked Selectable option from dropdown at (285, 479) on xpath=//a[normalize-space()='Selectable']
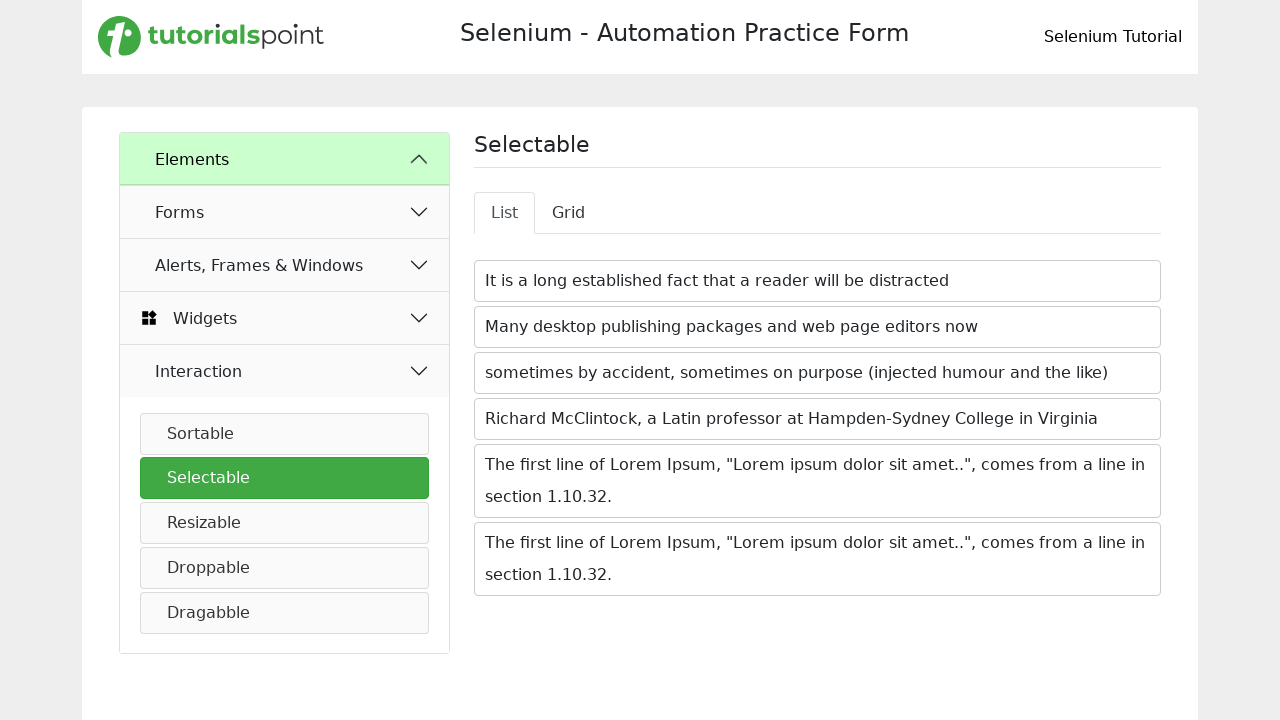

Selected first list item at (818, 281) on //*[@id="nav-home"]/ul/li[1]
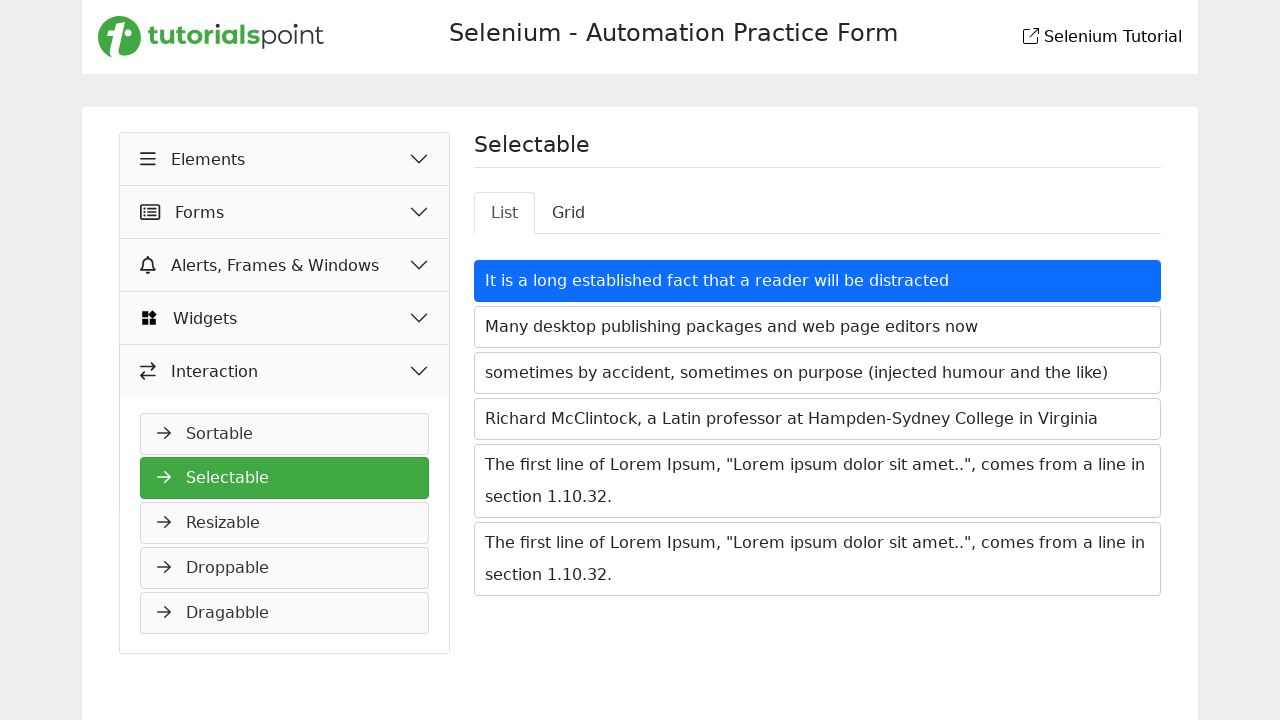

Selected second list item at (818, 327) on //*[@id="nav-home"]/ul/li[2]
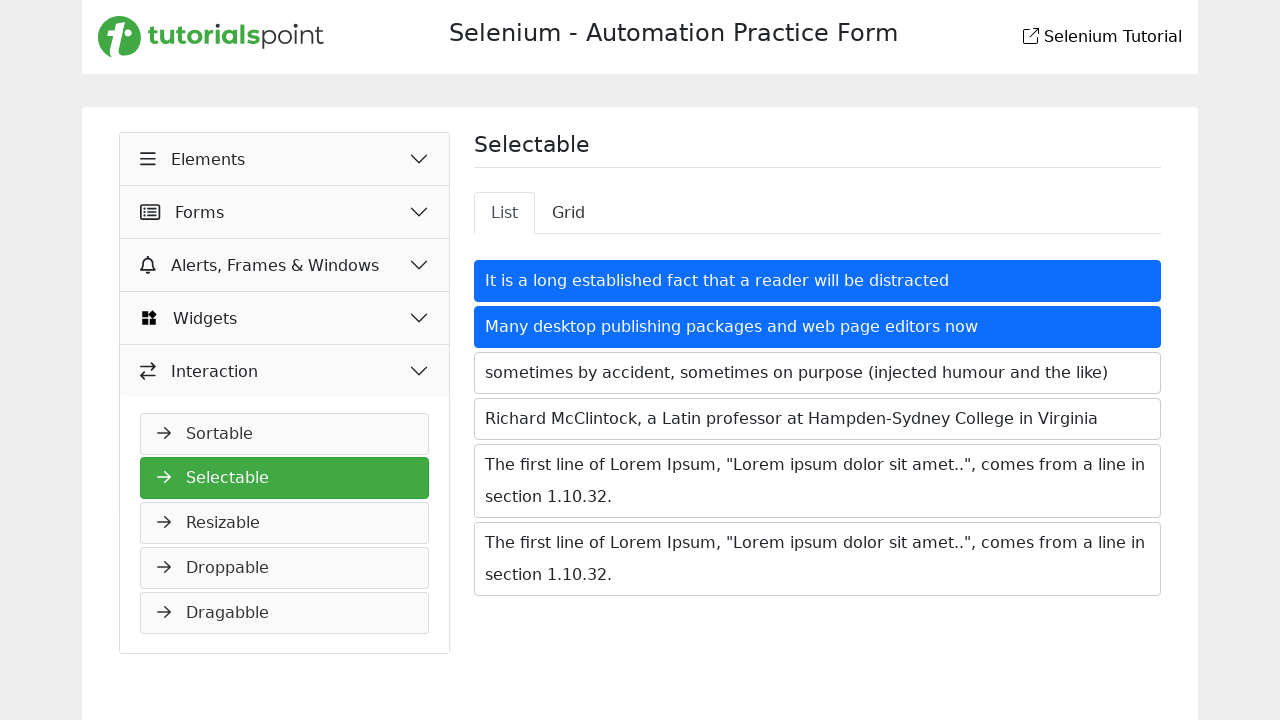

Selected third list item at (818, 373) on //*[@id="nav-home"]/ul/li[3]
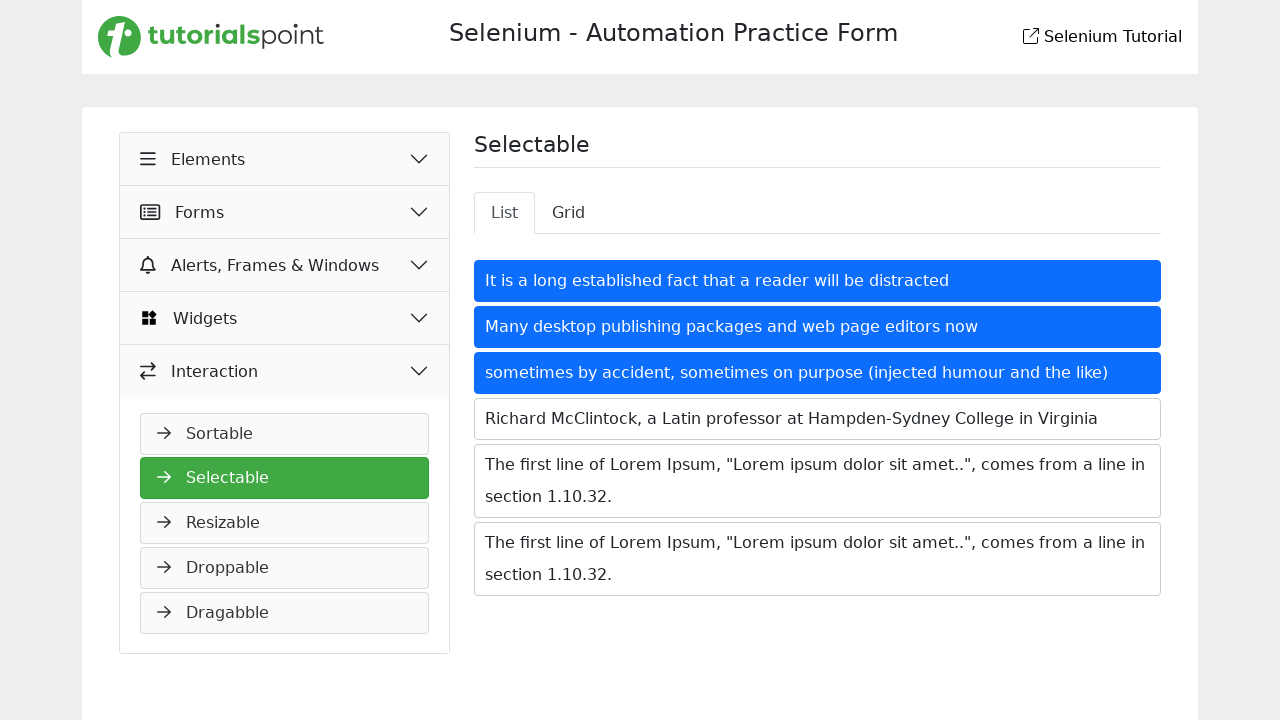

Selected fourth list item at (818, 419) on //*[@id="nav-home"]/ul/li[4]
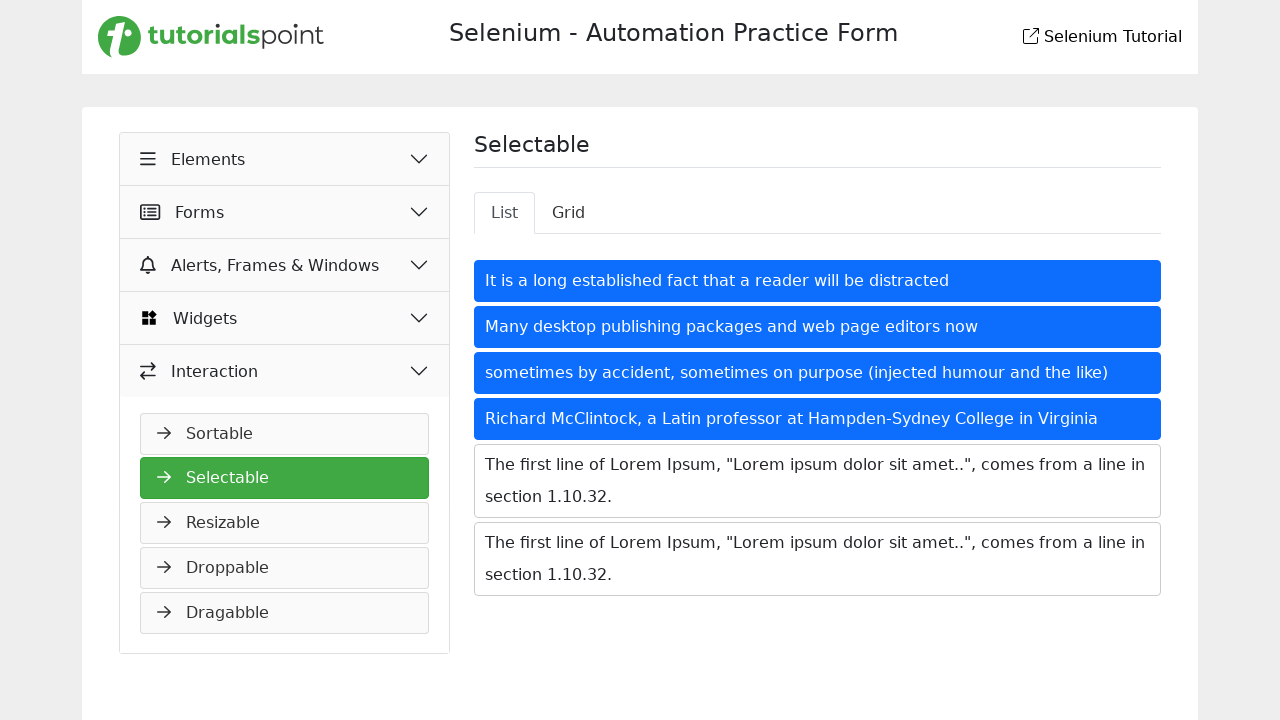

Selected fifth list item at (818, 481) on //*[@id="nav-home"]/ul/li[5]
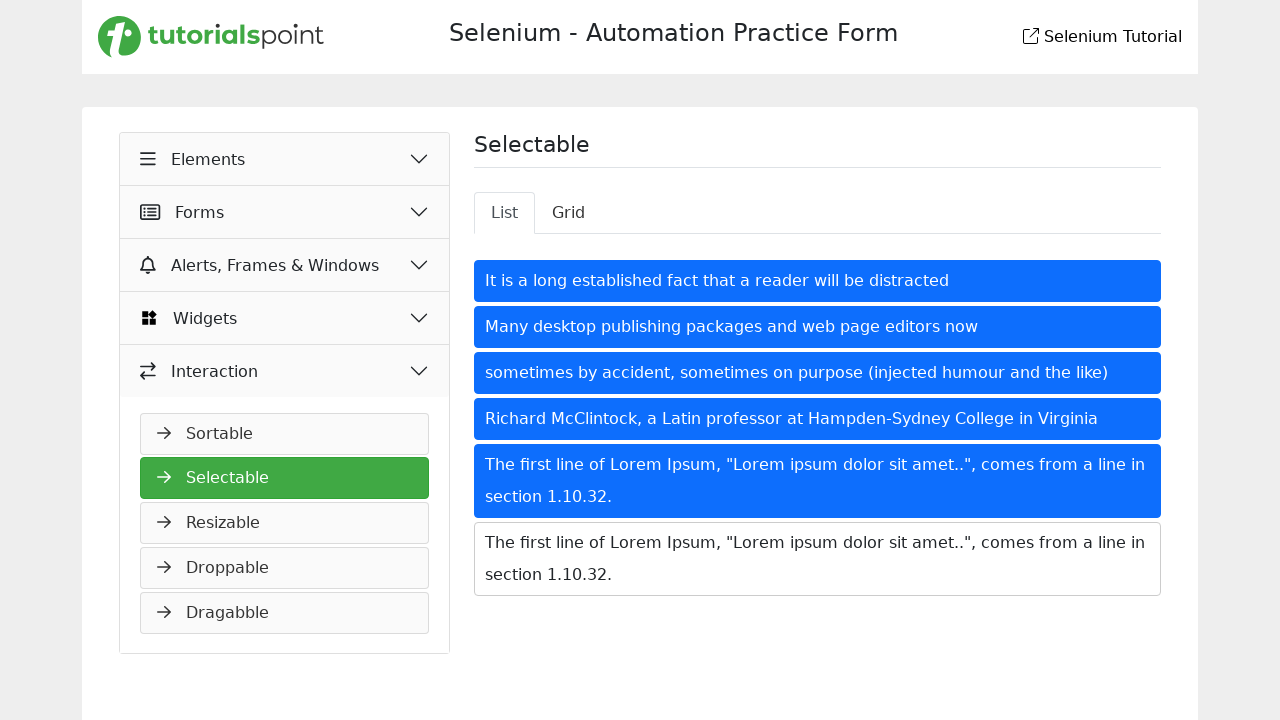

Selected sixth list item at (818, 559) on //*[@id="nav-home"]/ul/li[6]
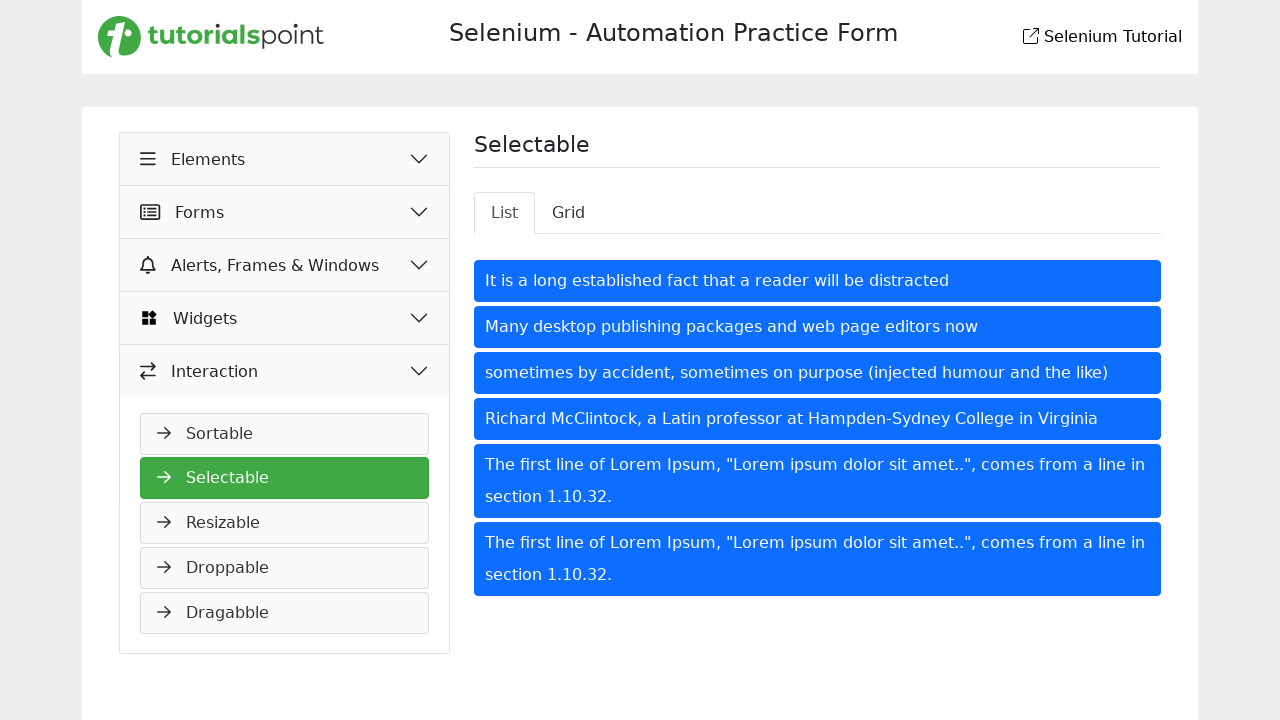

Switched to Grid view tab at (569, 213) on xpath=//button[@id='nav-profile-tab']
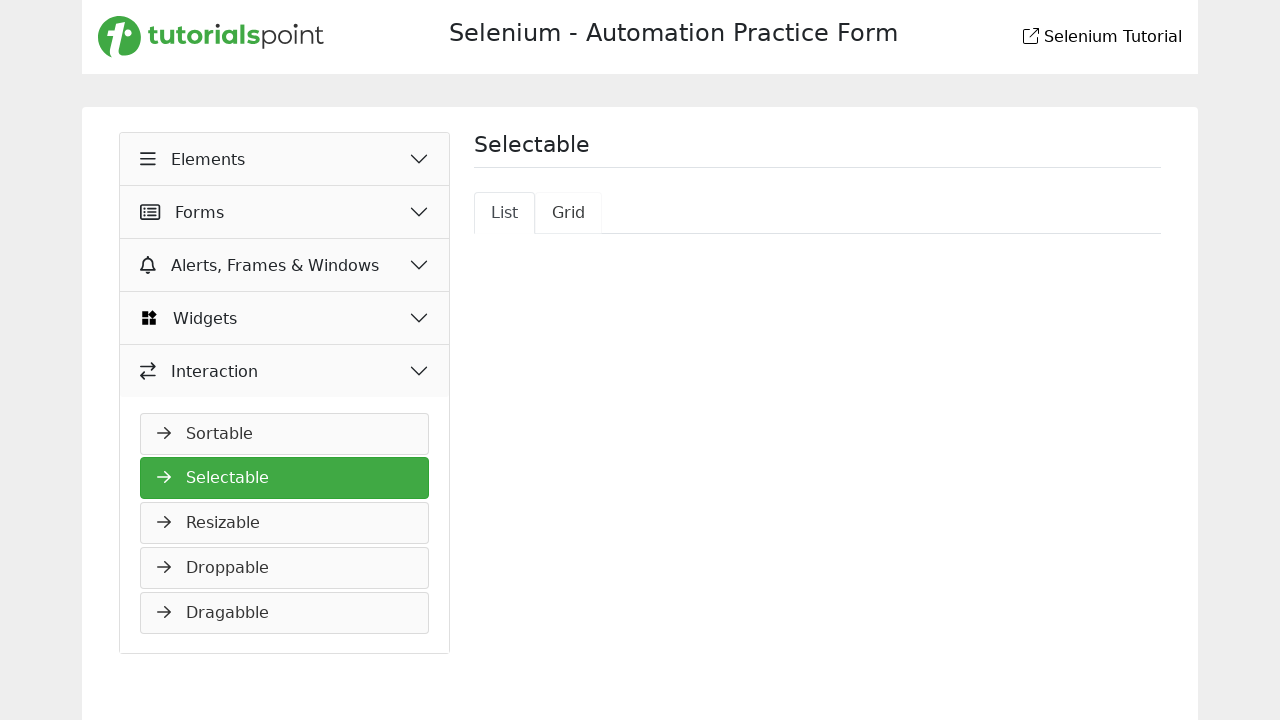

Selected first grid item at (518, 282) on //*[@id="nav-profile"]/ul/li[1]
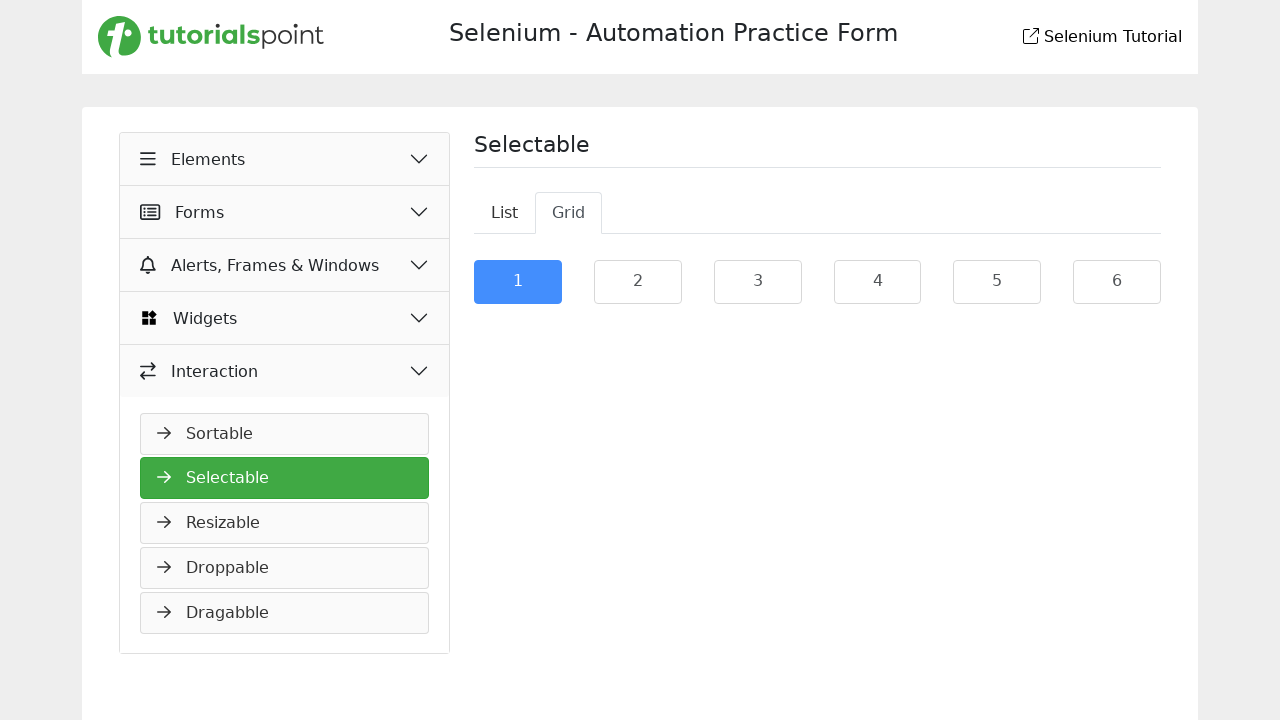

Selected second grid item at (638, 282) on //*[@id="nav-profile"]/ul/li[2]
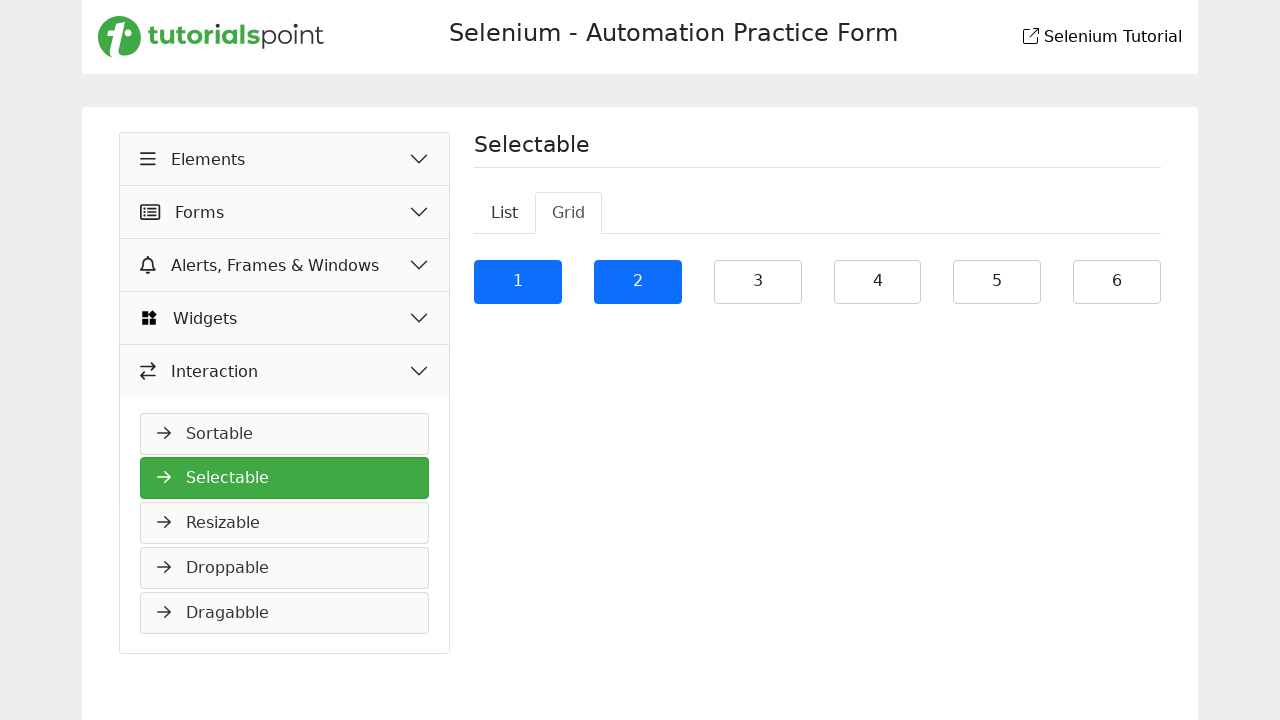

Selected third grid item at (758, 282) on //*[@id="nav-profile"]/ul/li[3]
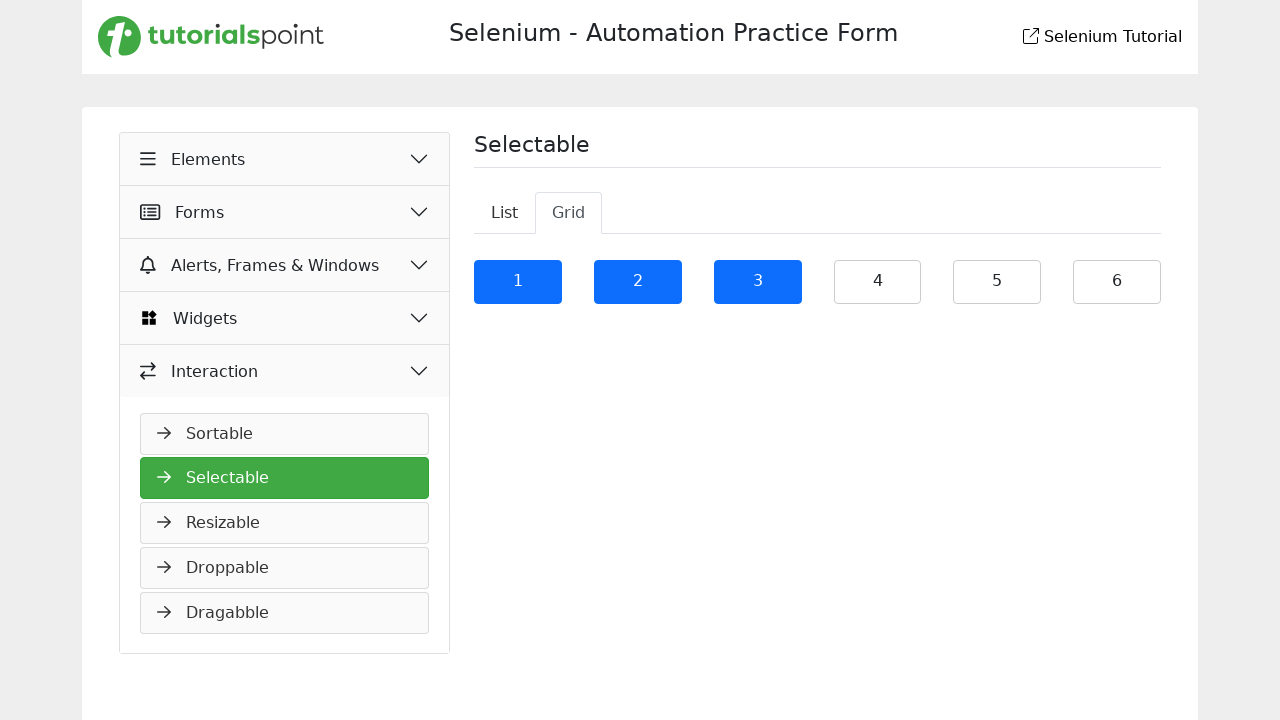

Selected fourth grid item at (878, 282) on //*[@id="nav-profile"]/ul/li[4]
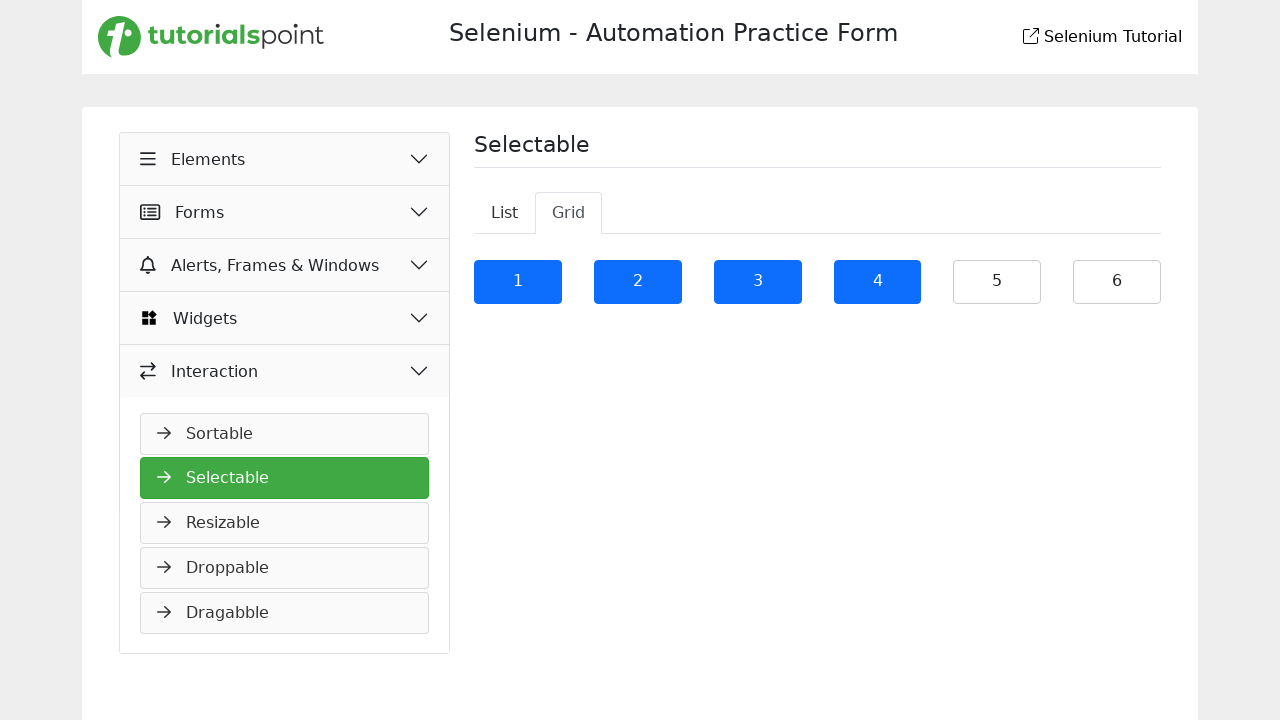

Selected fifth grid item at (997, 282) on //*[@id="nav-profile"]/ul/li[5]
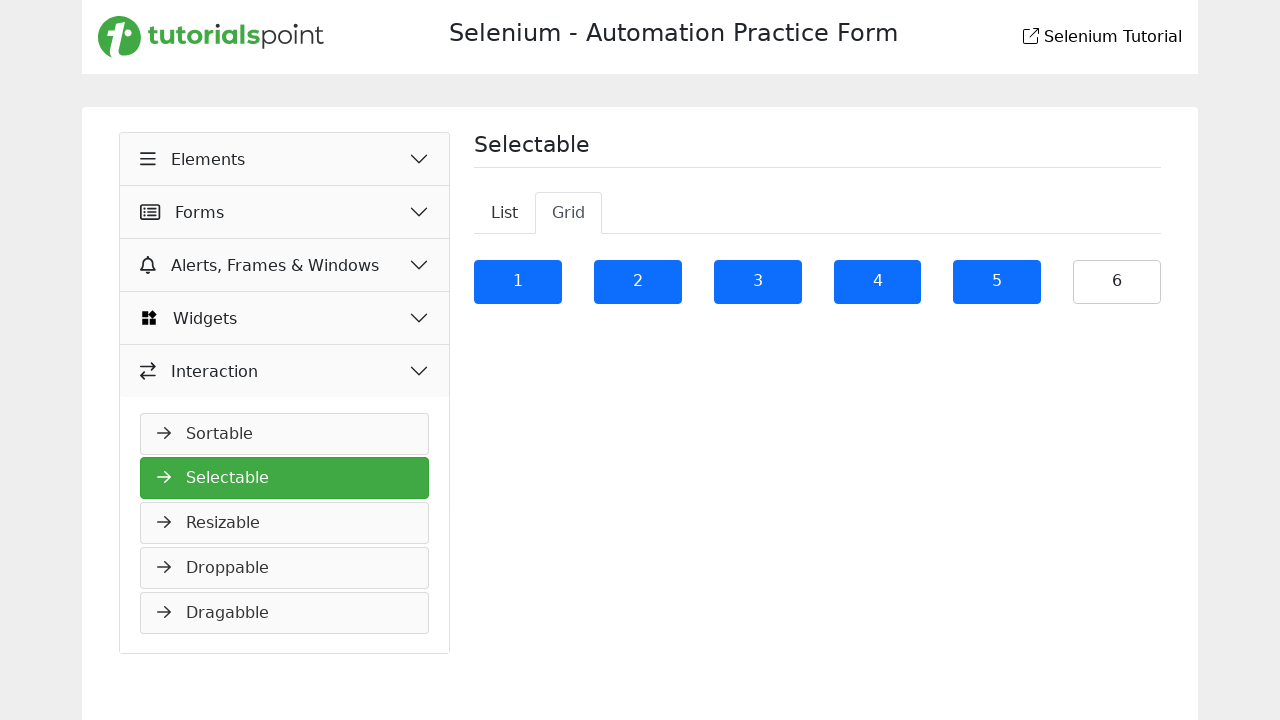

Selected sixth grid item at (1117, 282) on //*[@id="nav-profile"]/ul/li[6]
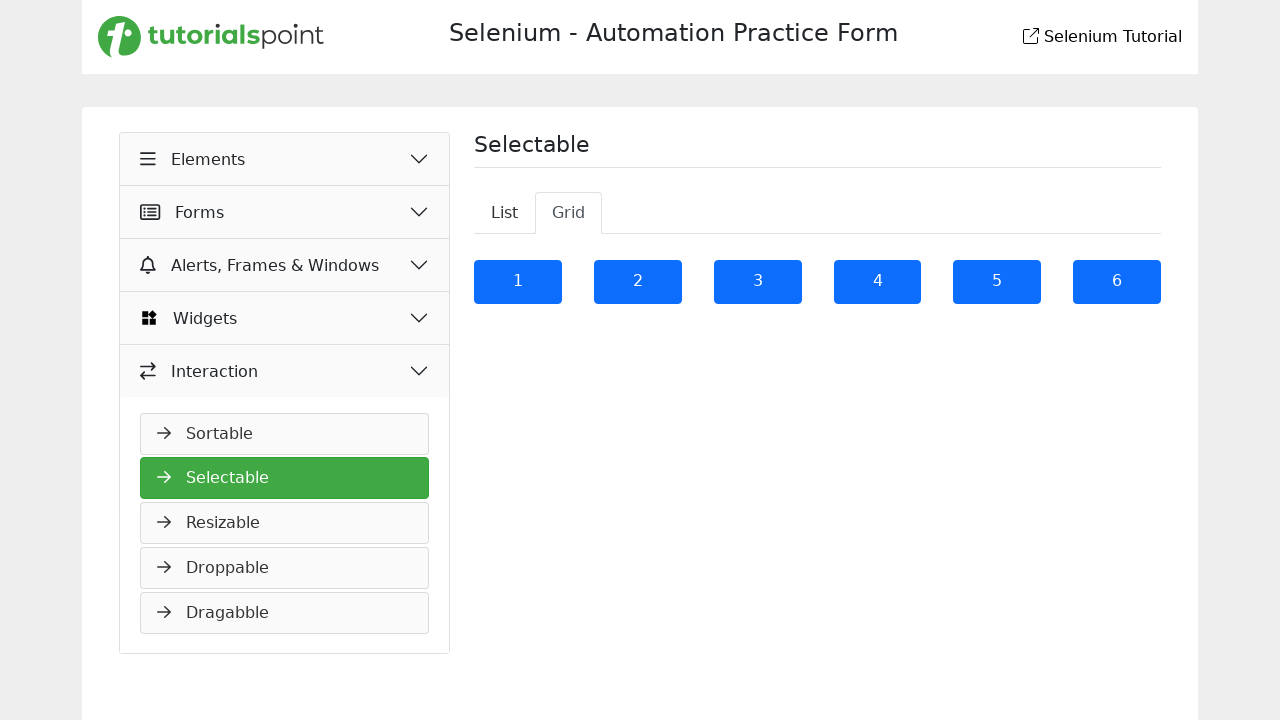

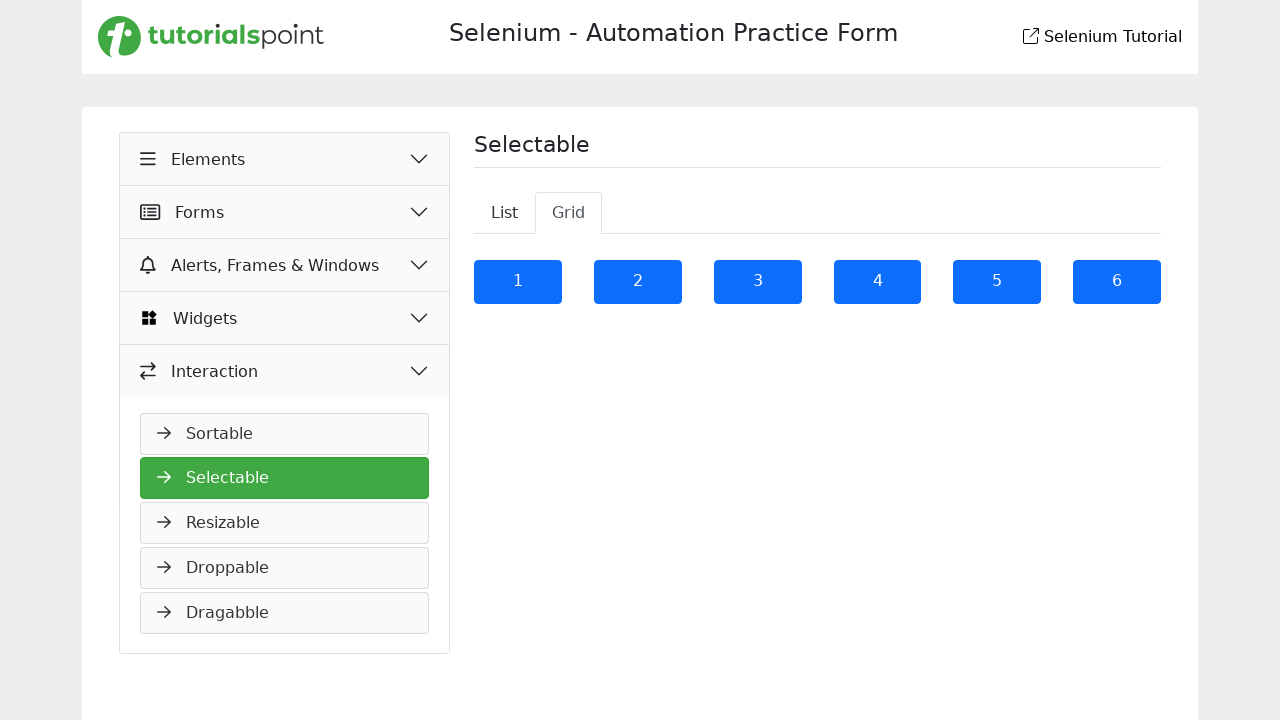